Tests the sorting functionality of a transactions table by clicking on the Amount column header and verifying that the amounts become sorted in ascending order.

Starting URL: https://sakshingp.github.io/assignment/home.html

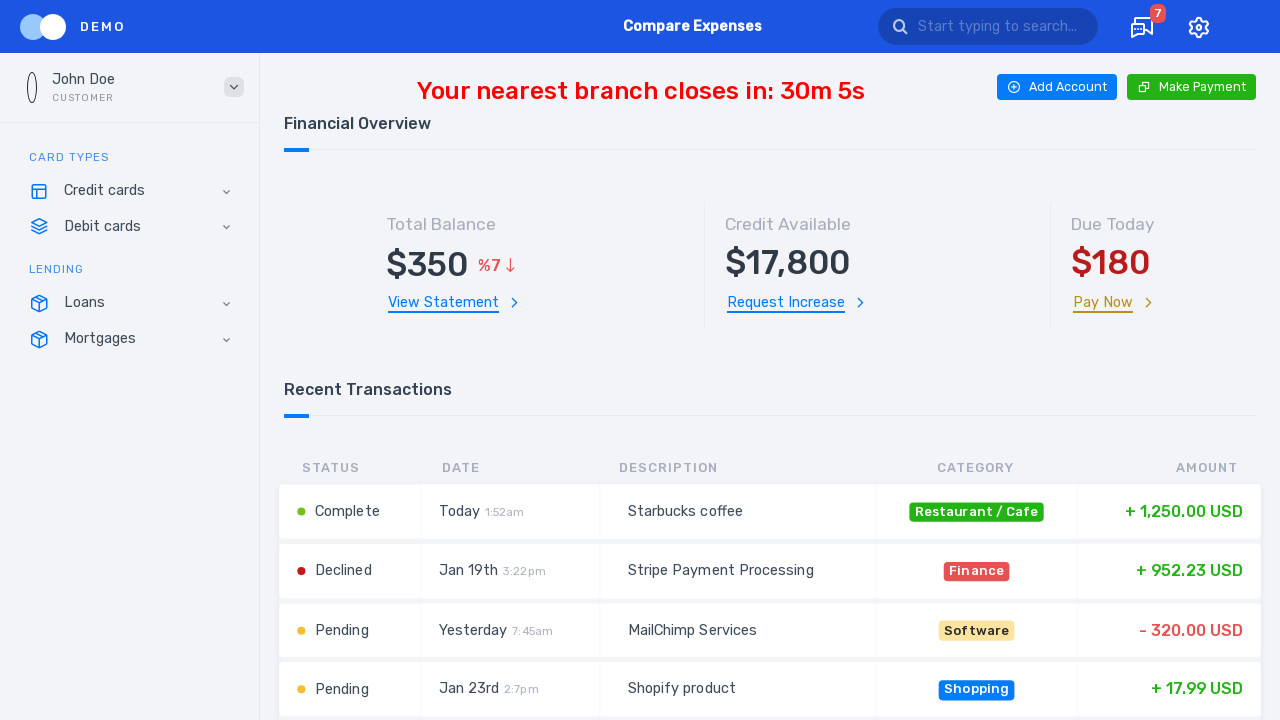

Waited for transactions table to be visible
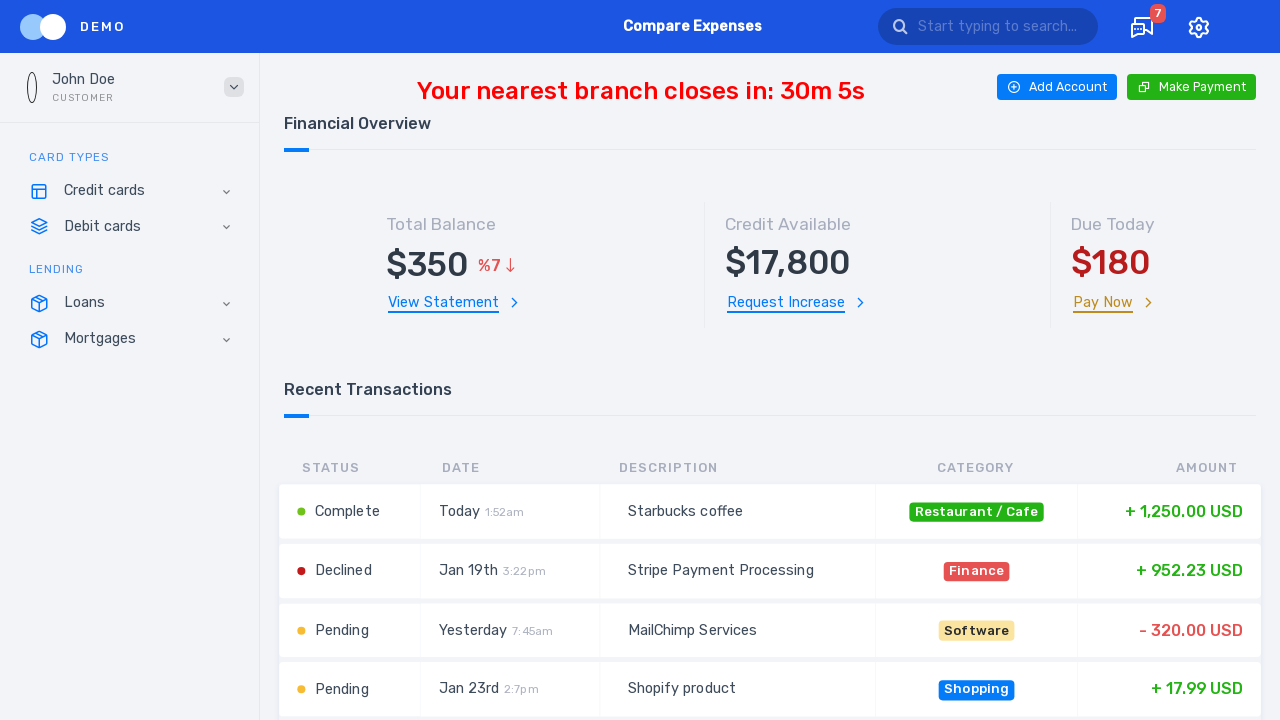

Clicked Amount column header to trigger sorting at (1166, 468) on #amount
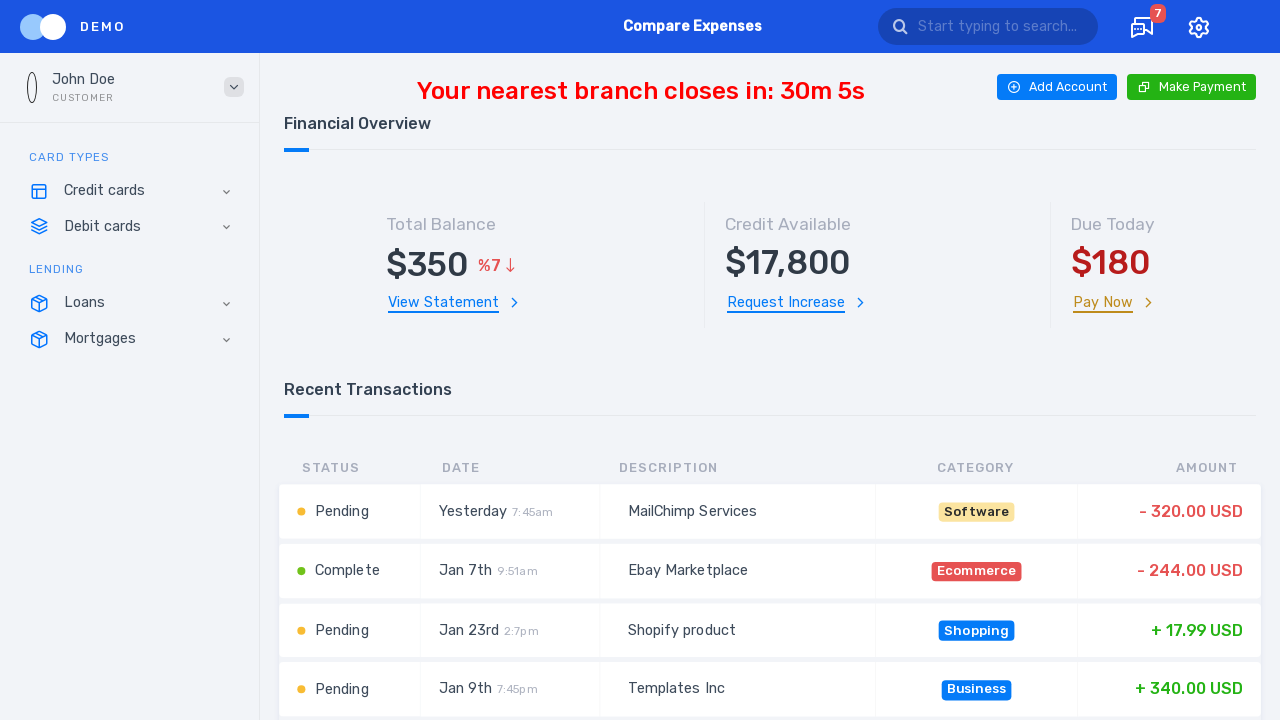

Waited 2 seconds for table to update after sorting
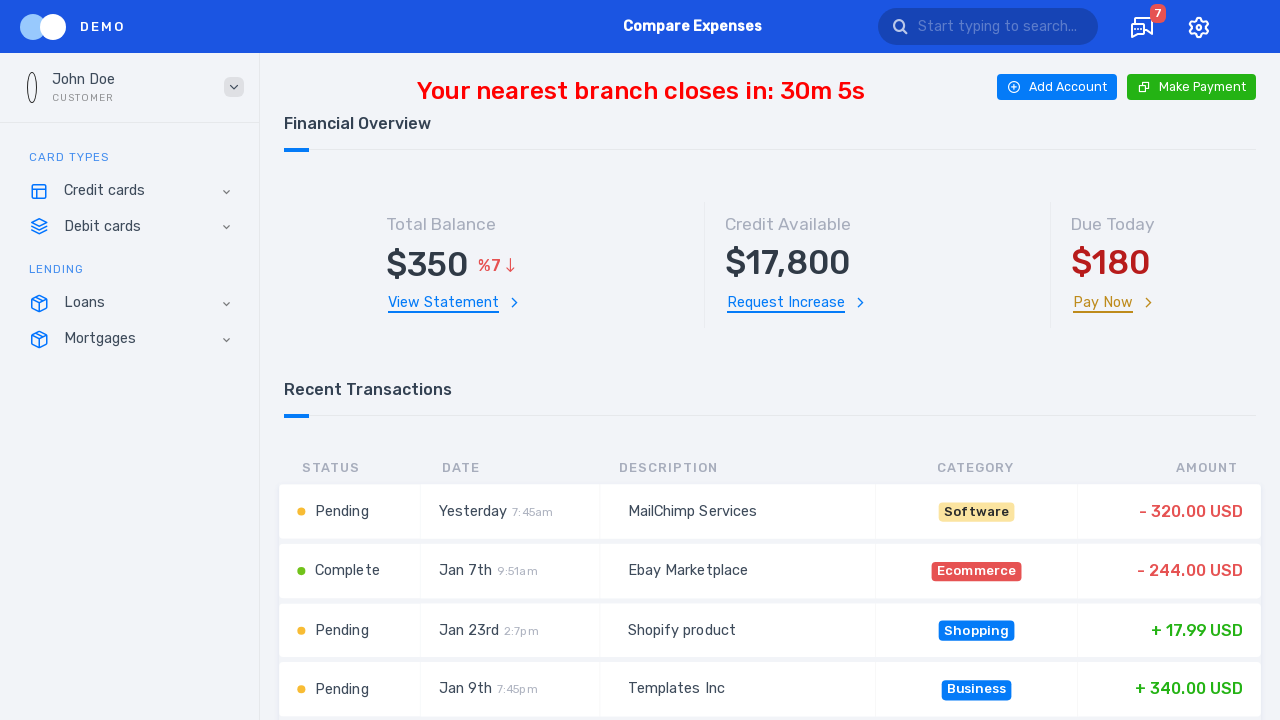

Verified Amount header is enabled: True
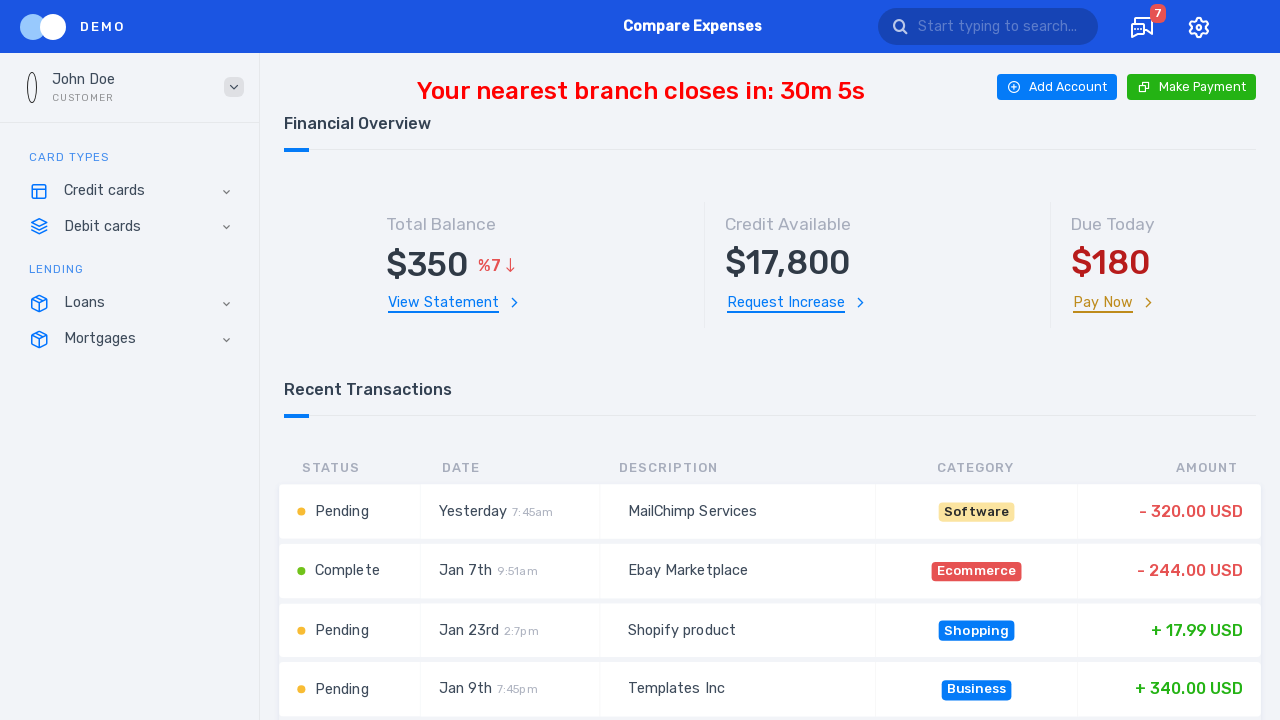

Retrieved 6 price cells from table
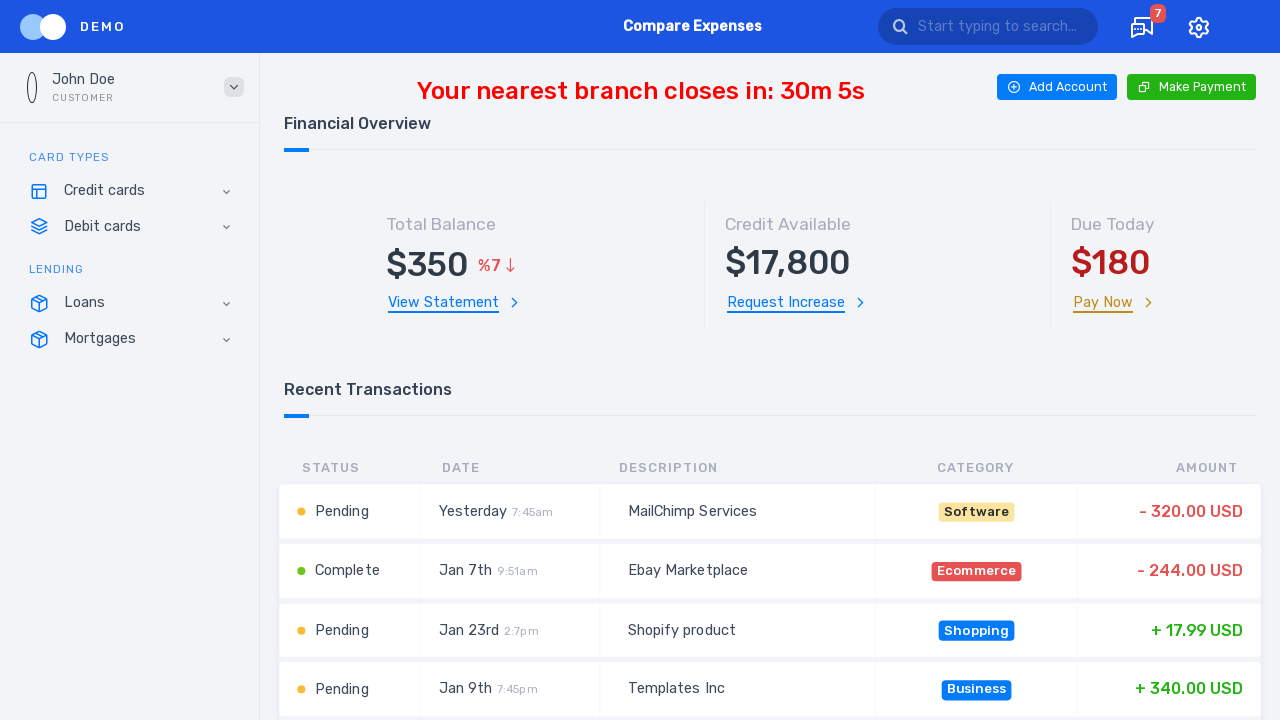

Extracted and parsed 6 prices from cells
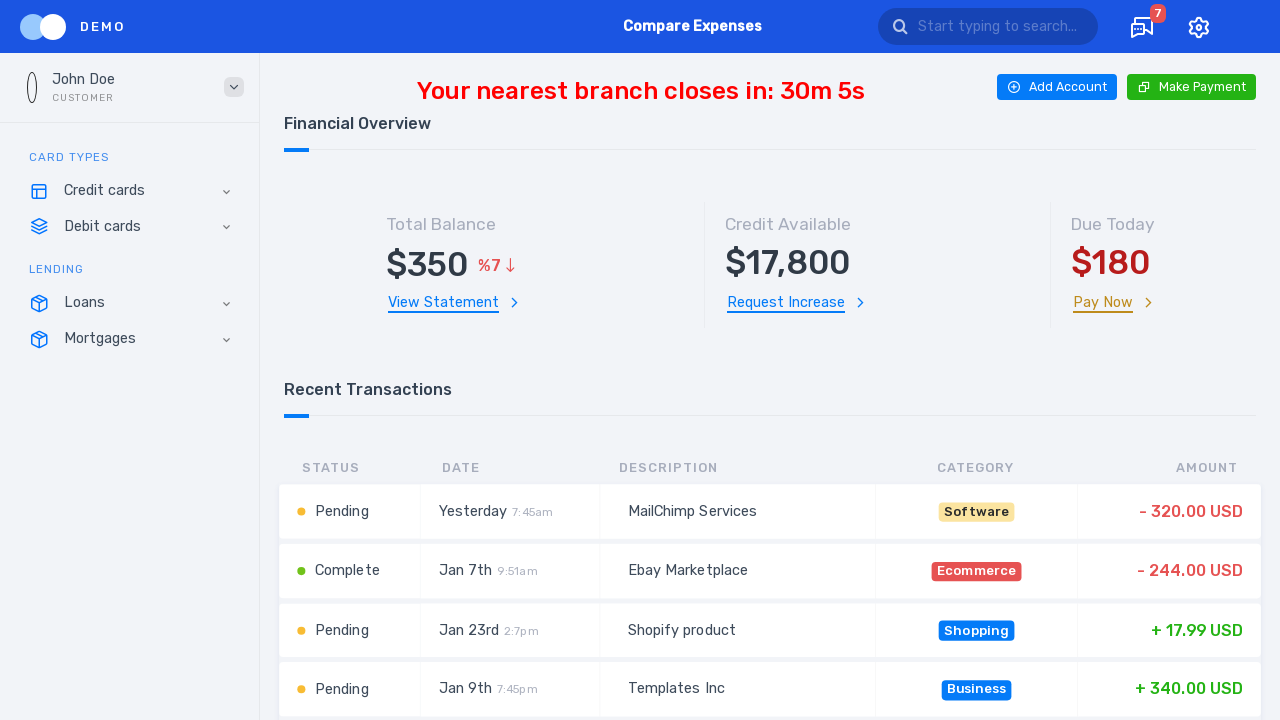

Verified prices are sorted in ascending order: True
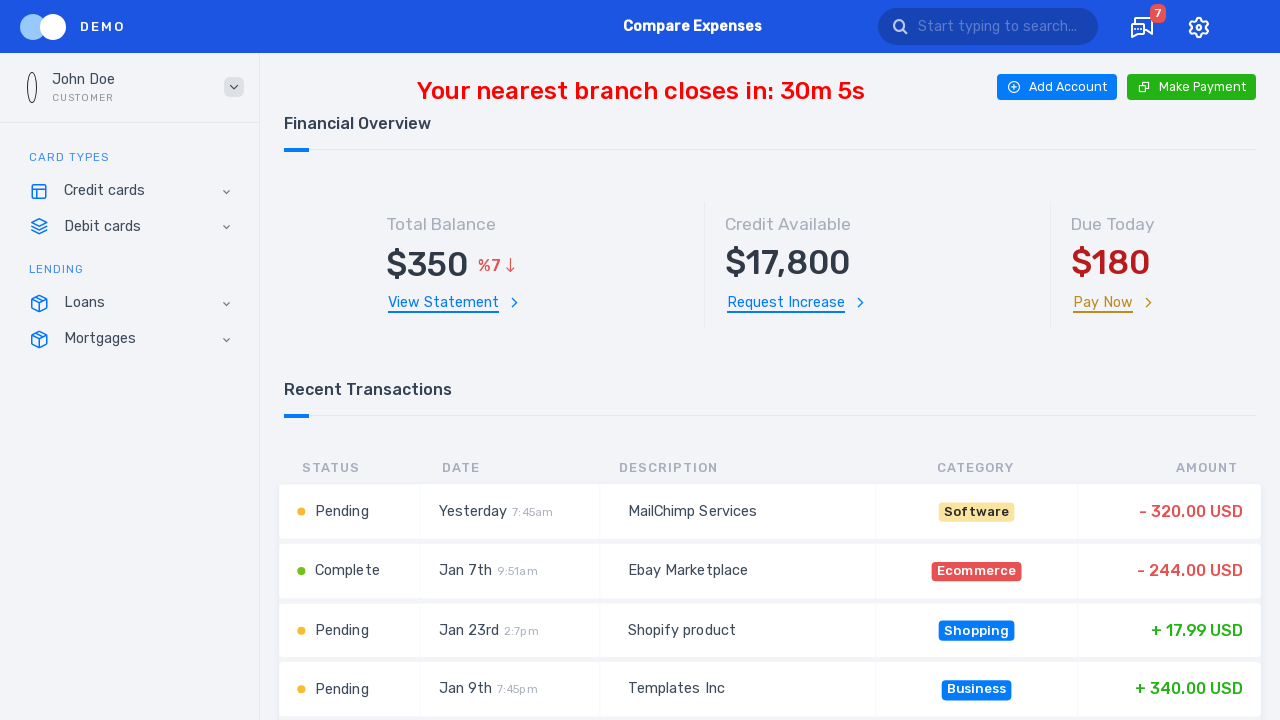

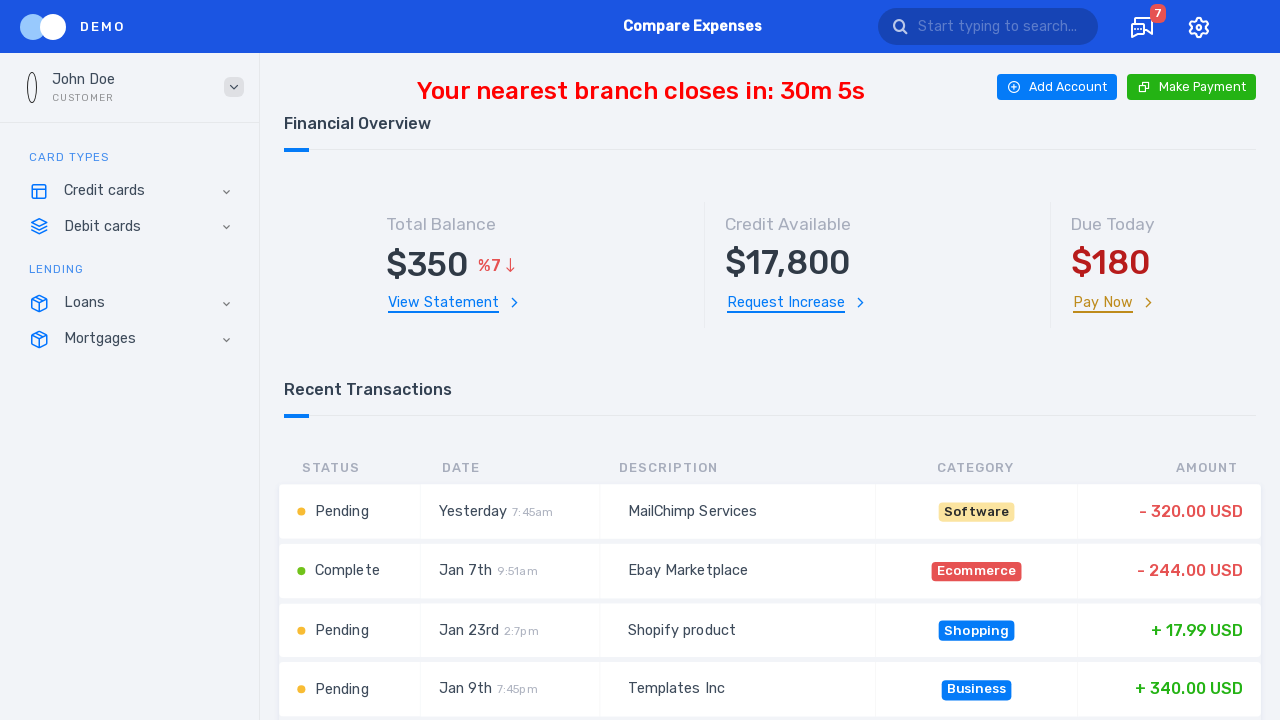